Tests multiple window handling by clicking a link to open a new window, switching between parent and child windows, and verifying content in each window

Starting URL: https://the-internet.herokuapp.com

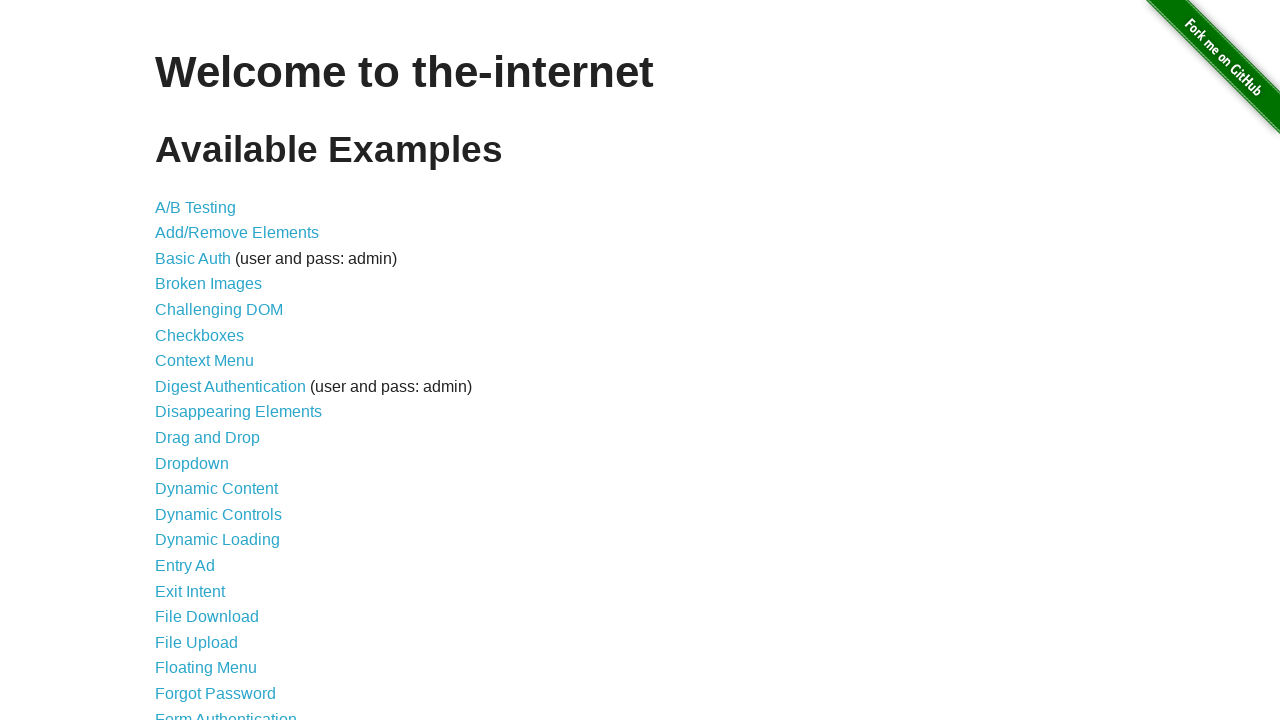

Clicked on 'Multiple Windows' link at (218, 369) on text=Multiple Windows
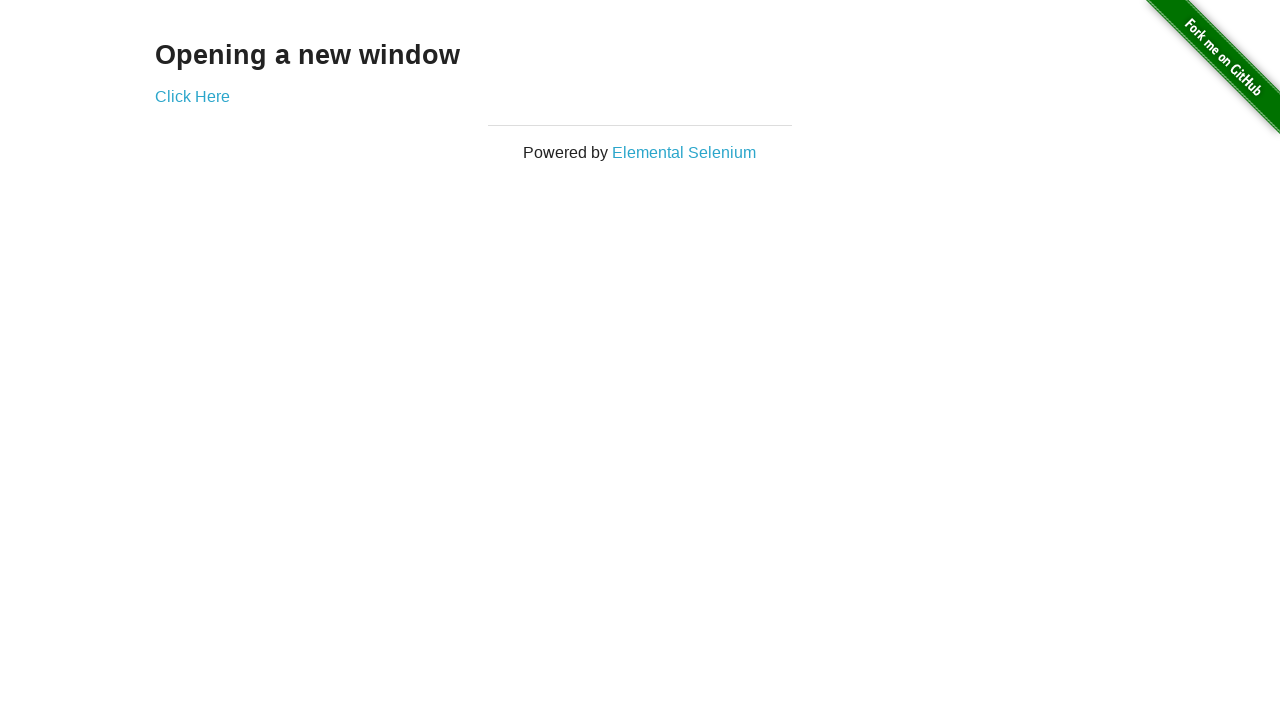

Clicked 'Click Here' link to open new window at (192, 96) on text=Click Here
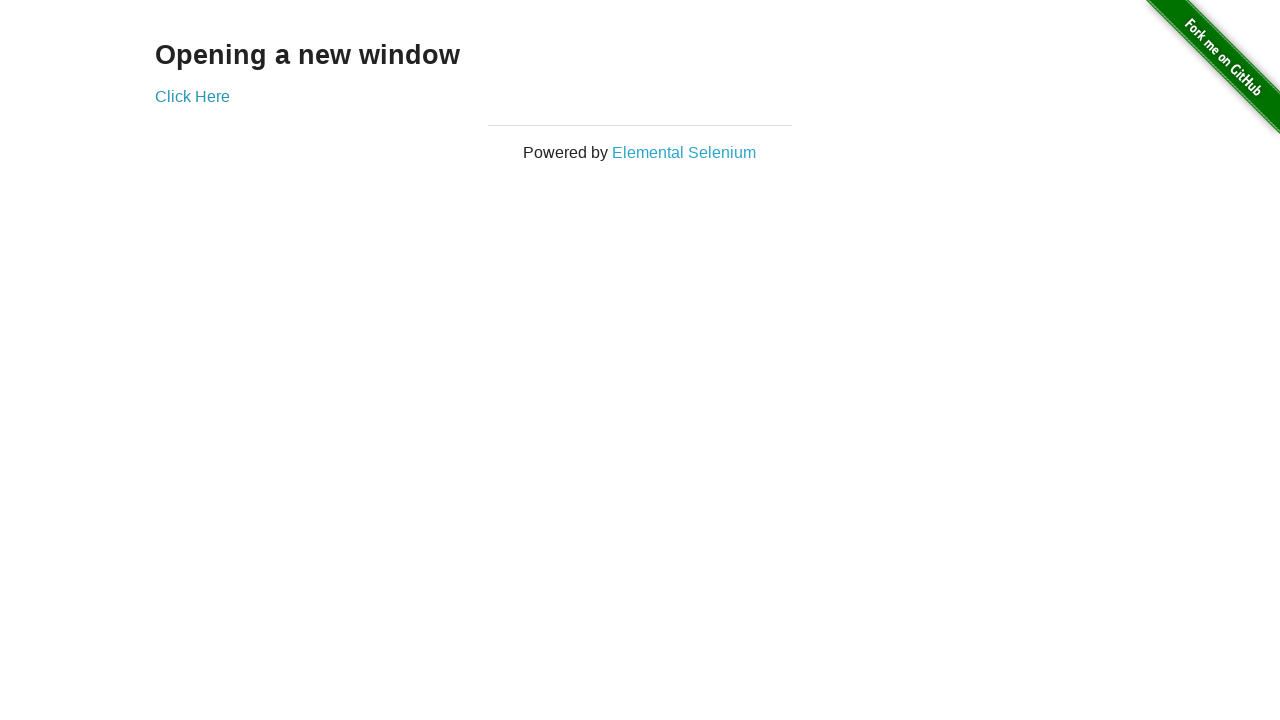

Captured new window/tab as child page
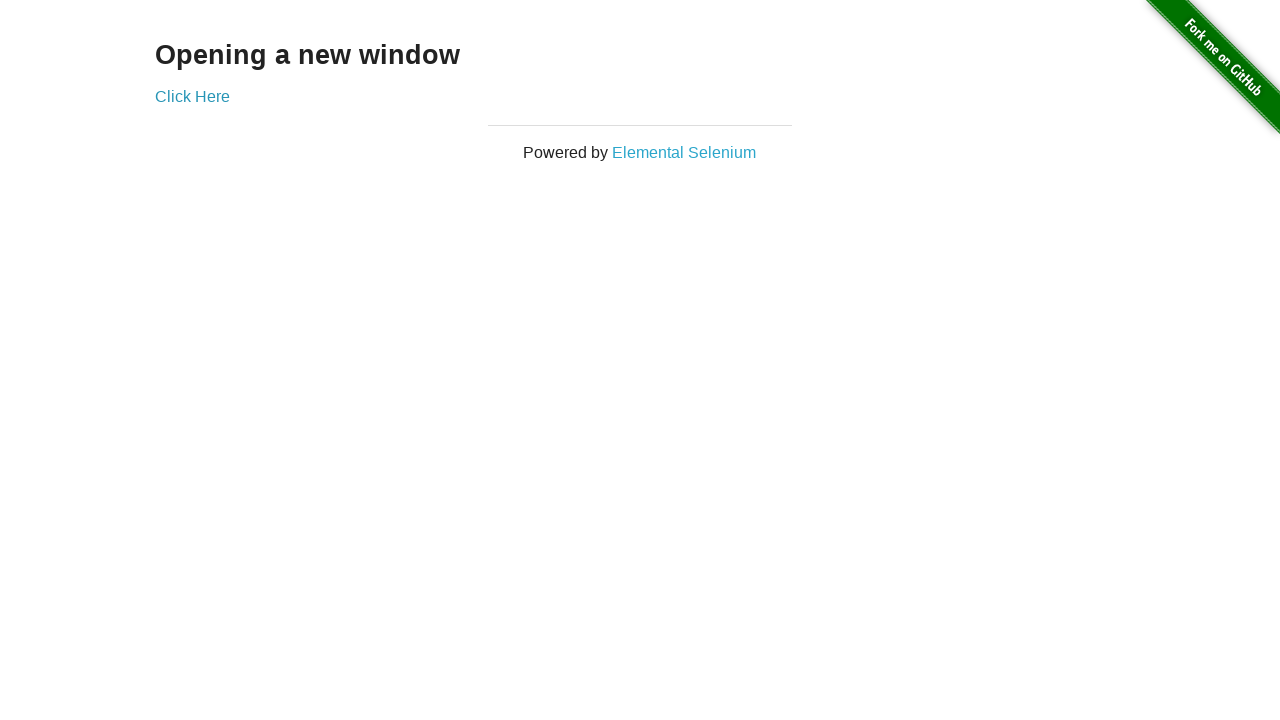

Child window finished loading
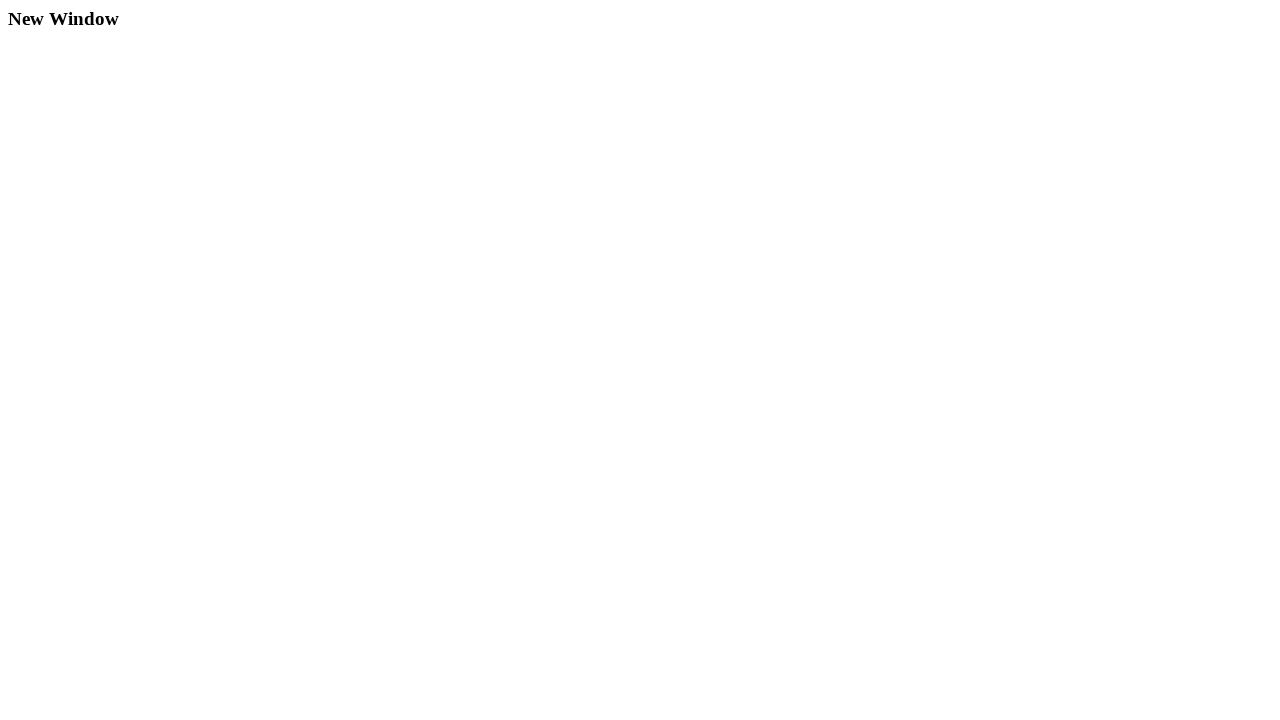

Child window h3 element is visible
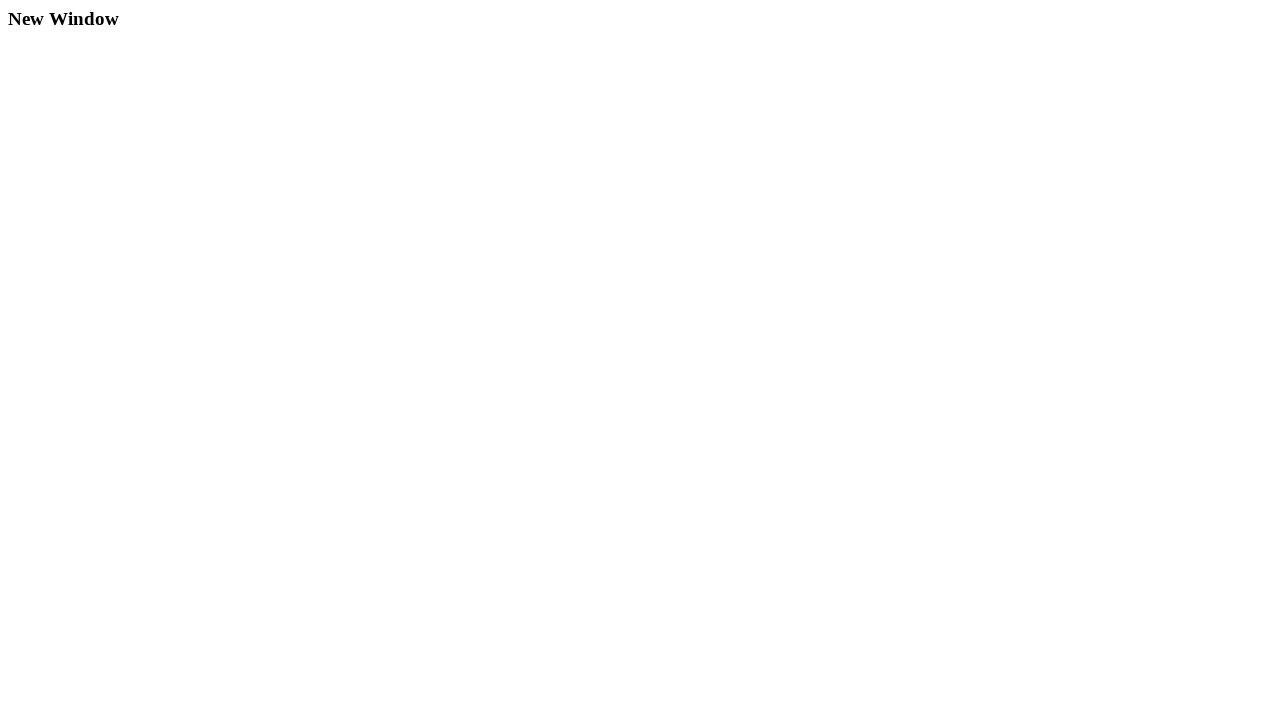

Verified parent window title is 'The Internet'
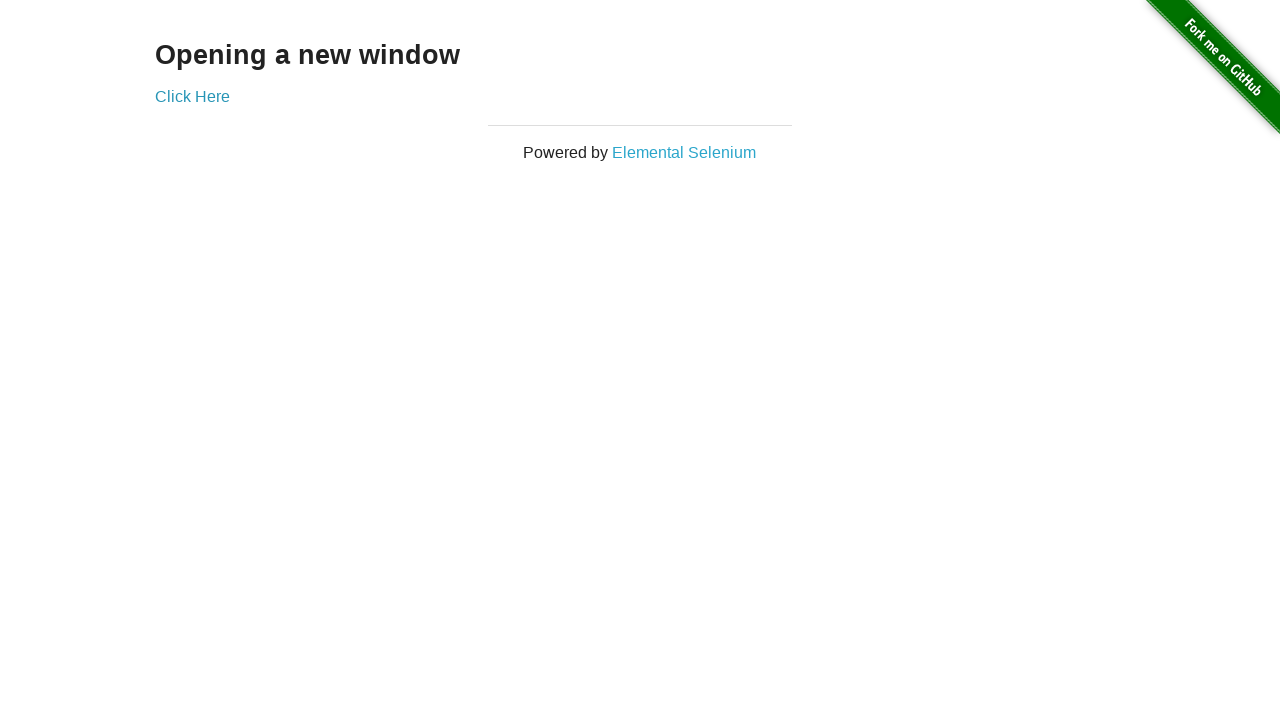

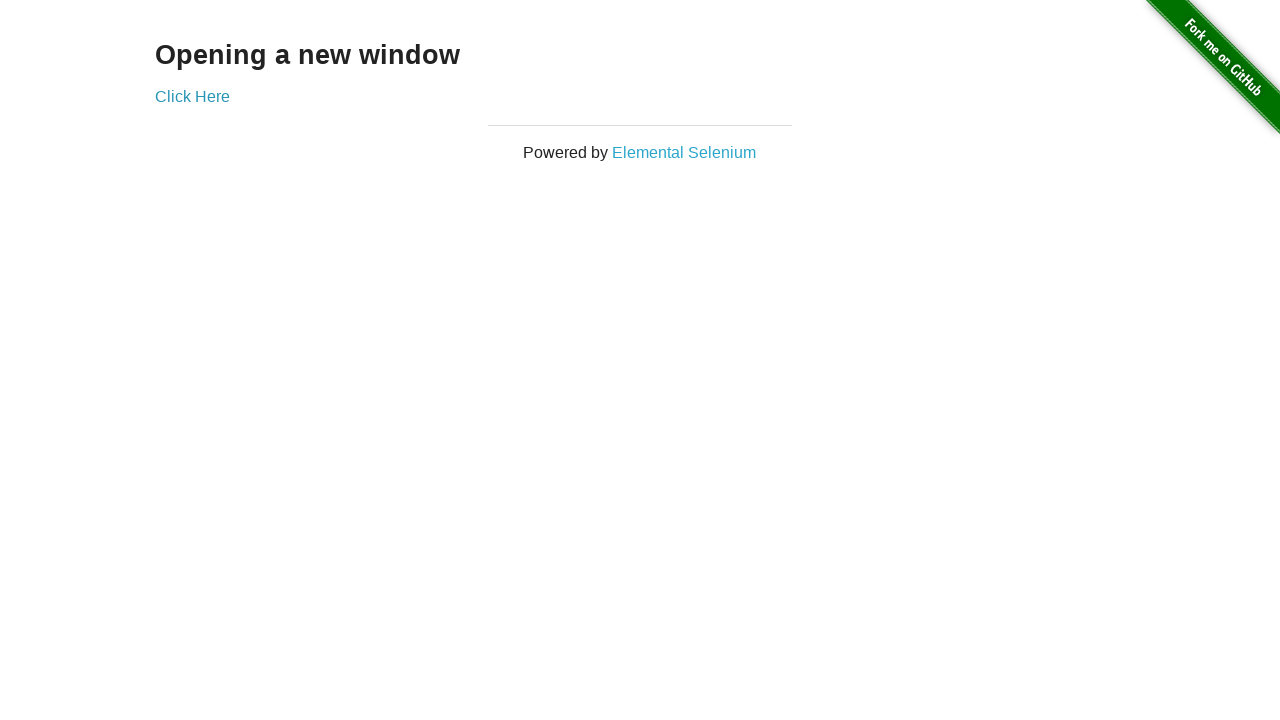